Tests alert prompt functionality by clicking a button to trigger a prompt alert, entering text, and accepting it

Starting URL: https://demoqa.com/alerts

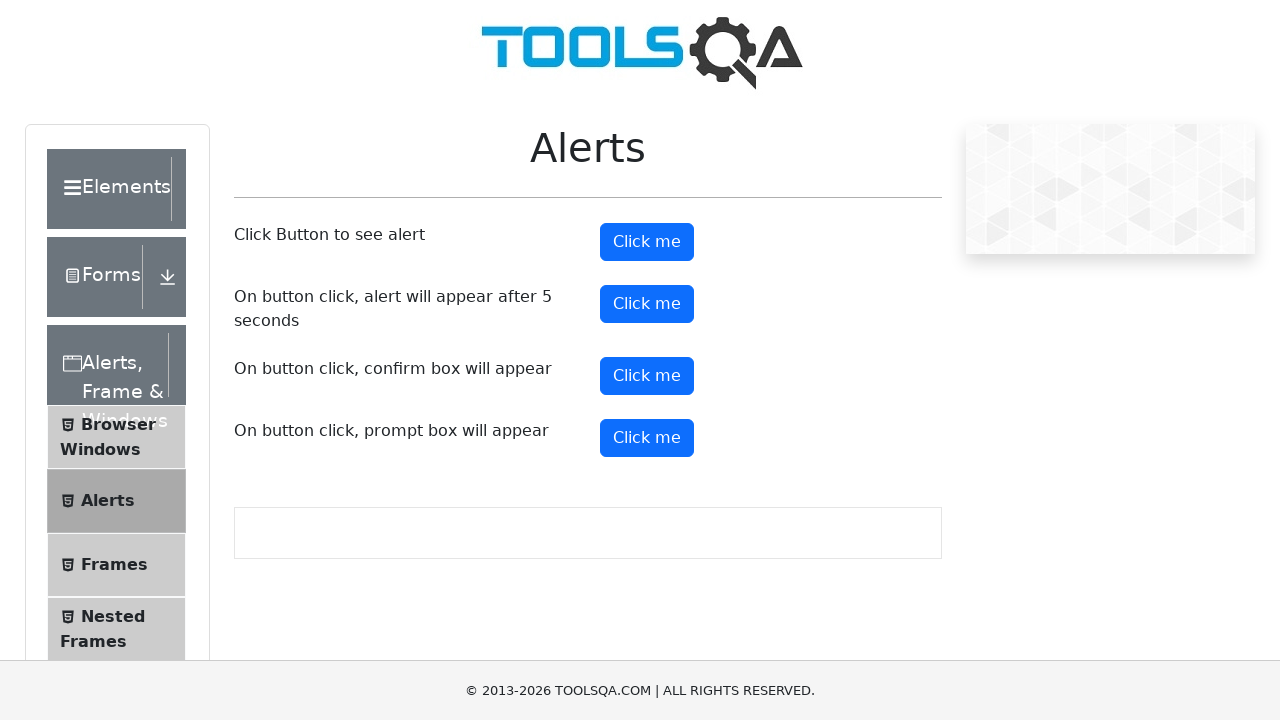

Scrolled page down by 200 pixels
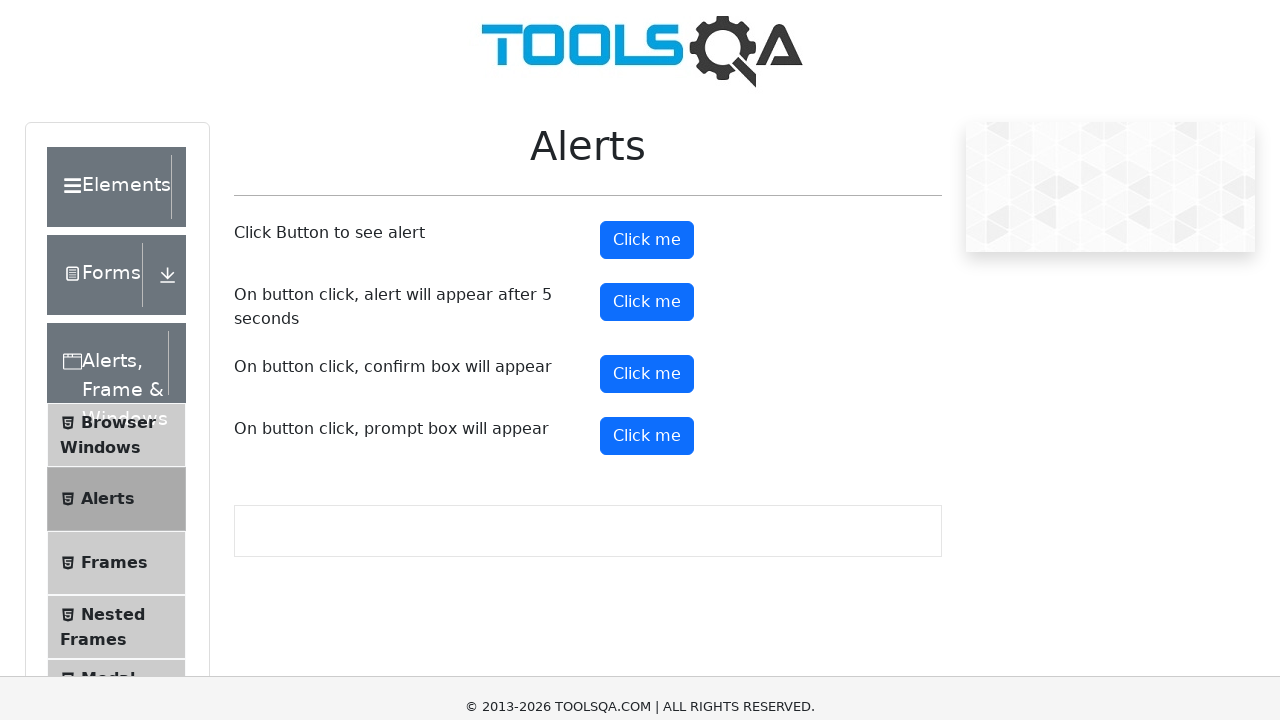

Clicked prompt button to trigger alert at (647, 238) on button#promtButton
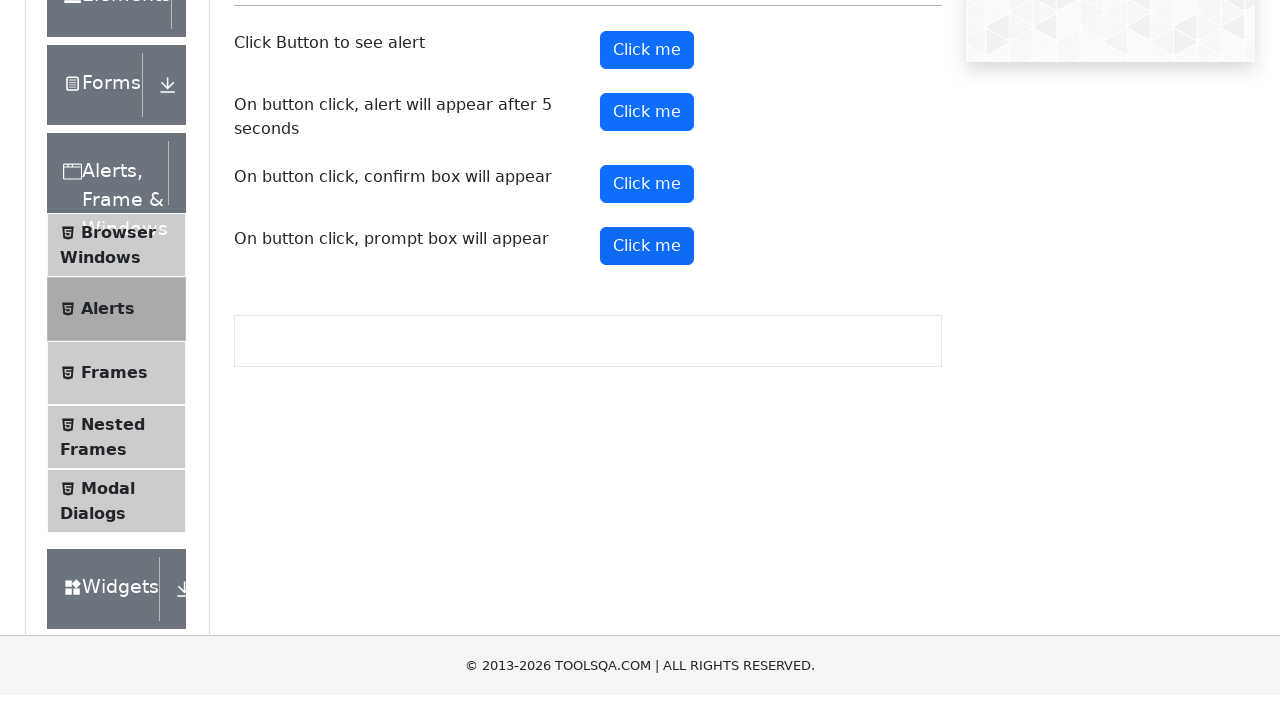

Entered 'abcd' in prompt dialog and accepted
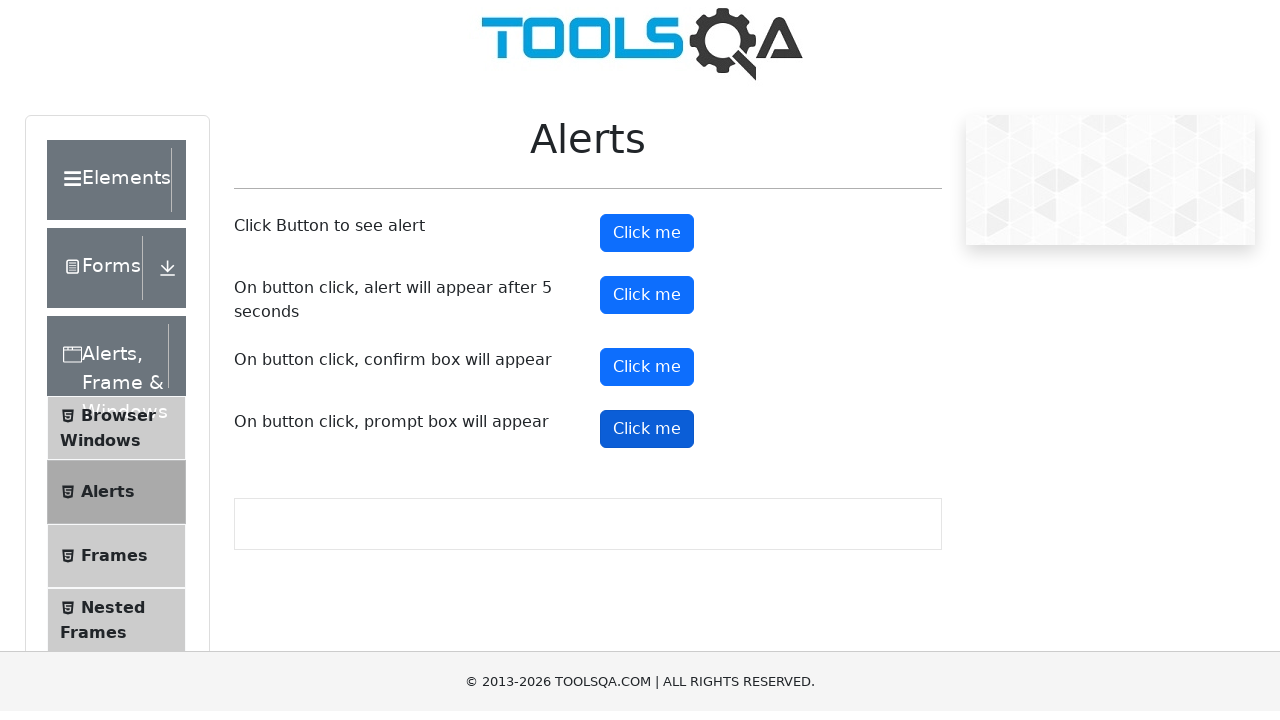

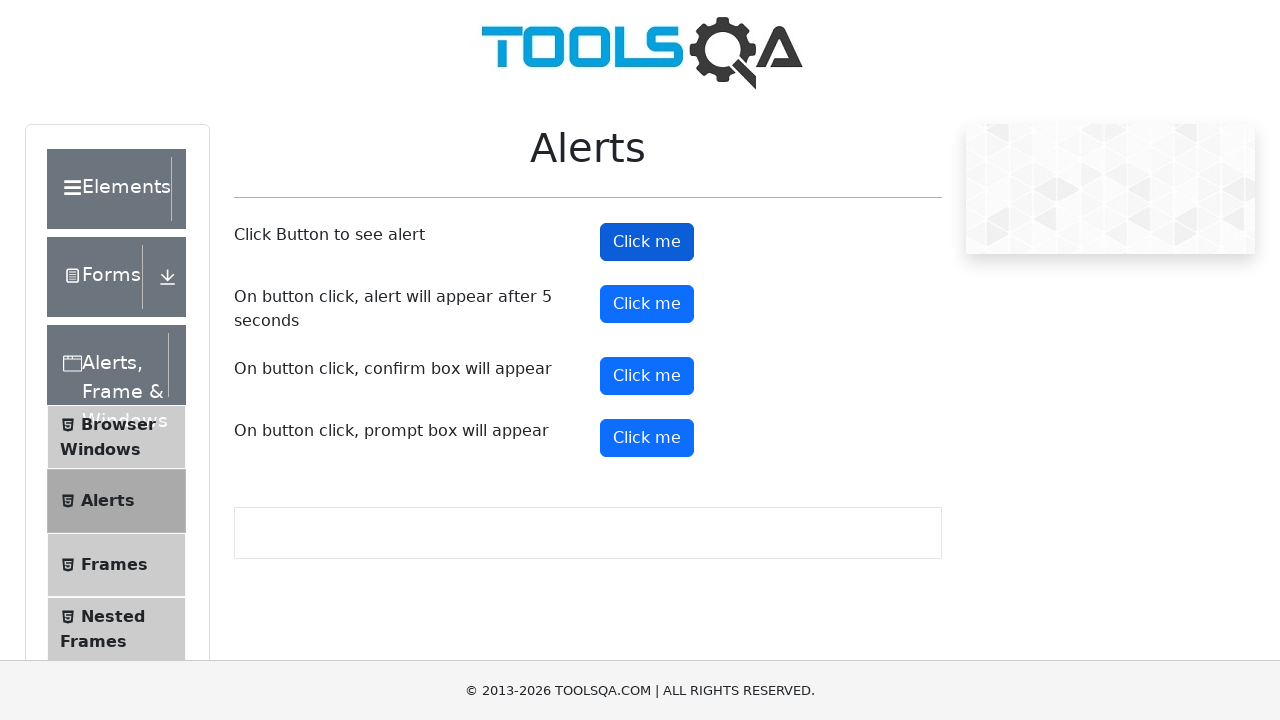